Tests drag and drop functionality by switching to a demo iframe and dragging an element to a drop target

Starting URL: https://jqueryui.com/droppable/

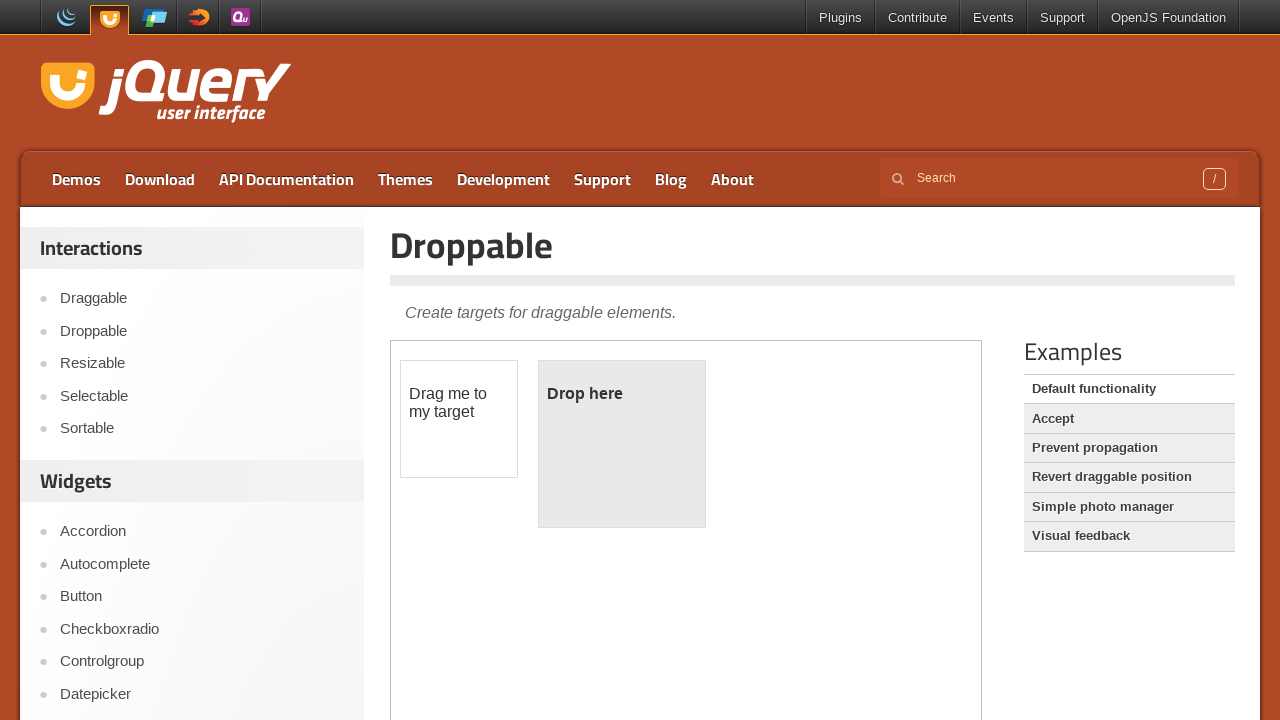

Located demo iframe frame
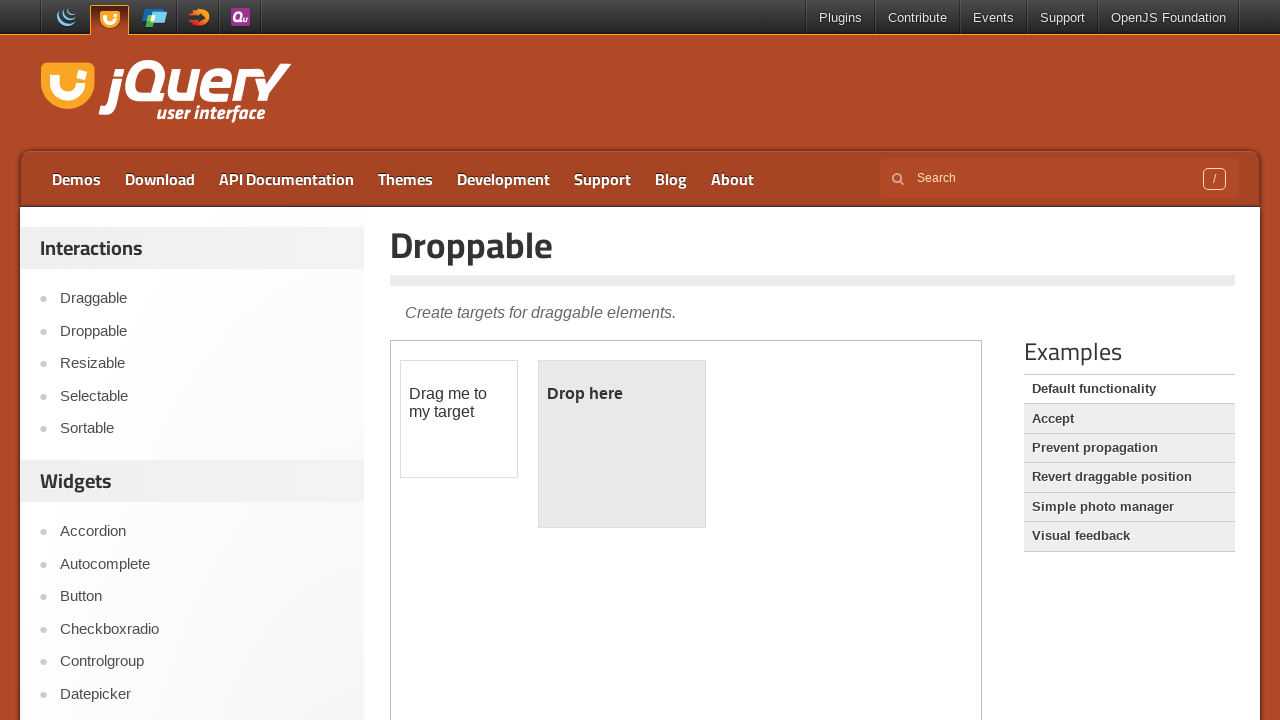

Dragged draggable element to droppable target at (622, 444)
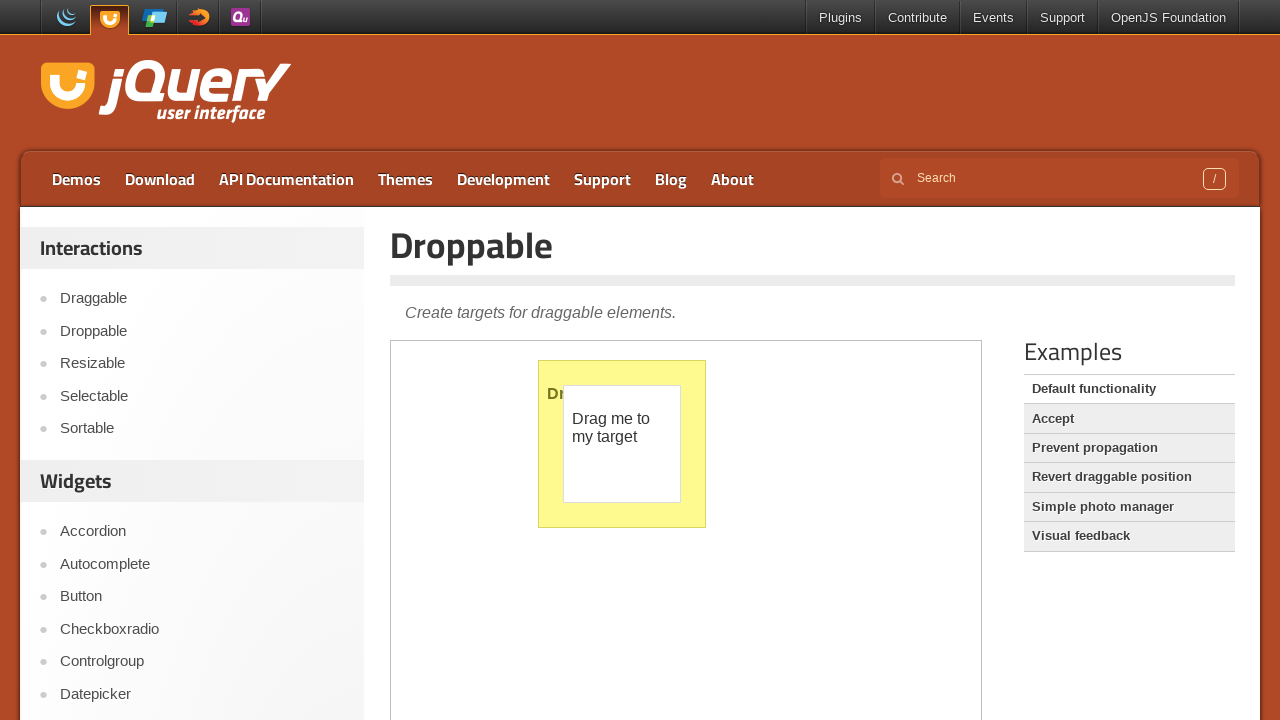

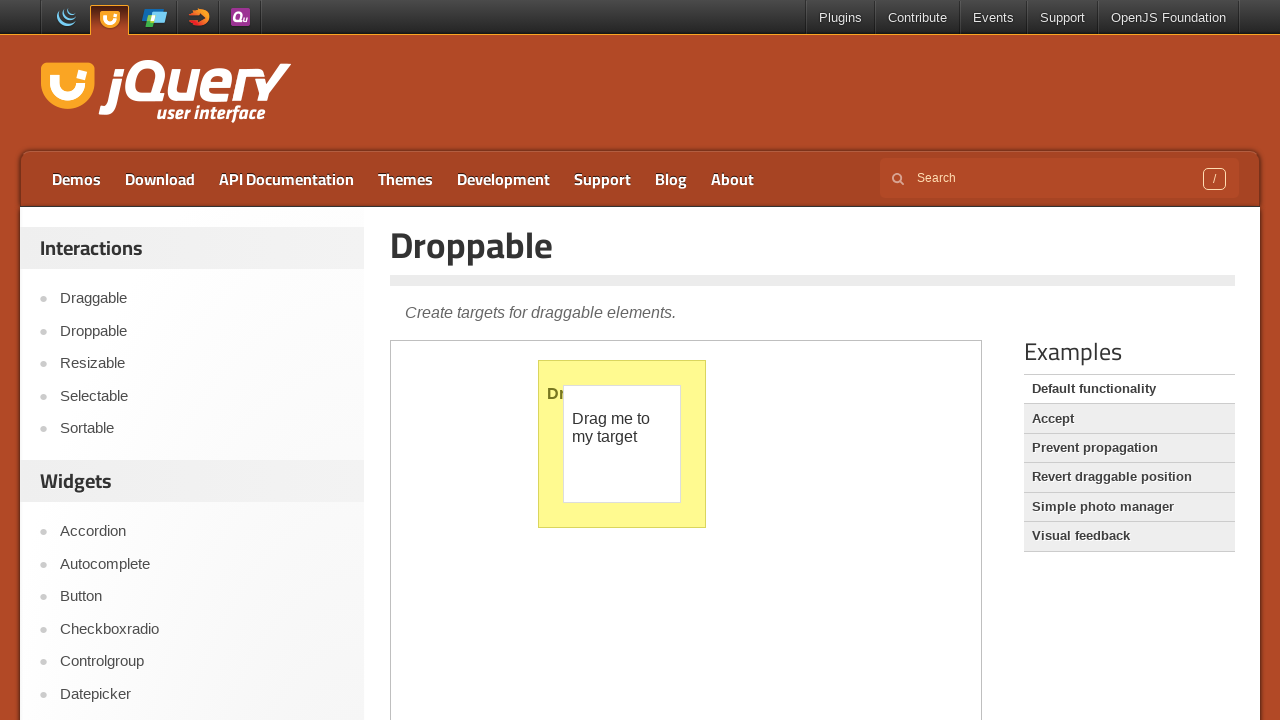